Verifies that the page title matches the expected "OrangeHRM" title

Starting URL: https://opensource-demo.orangehrmlive.com/

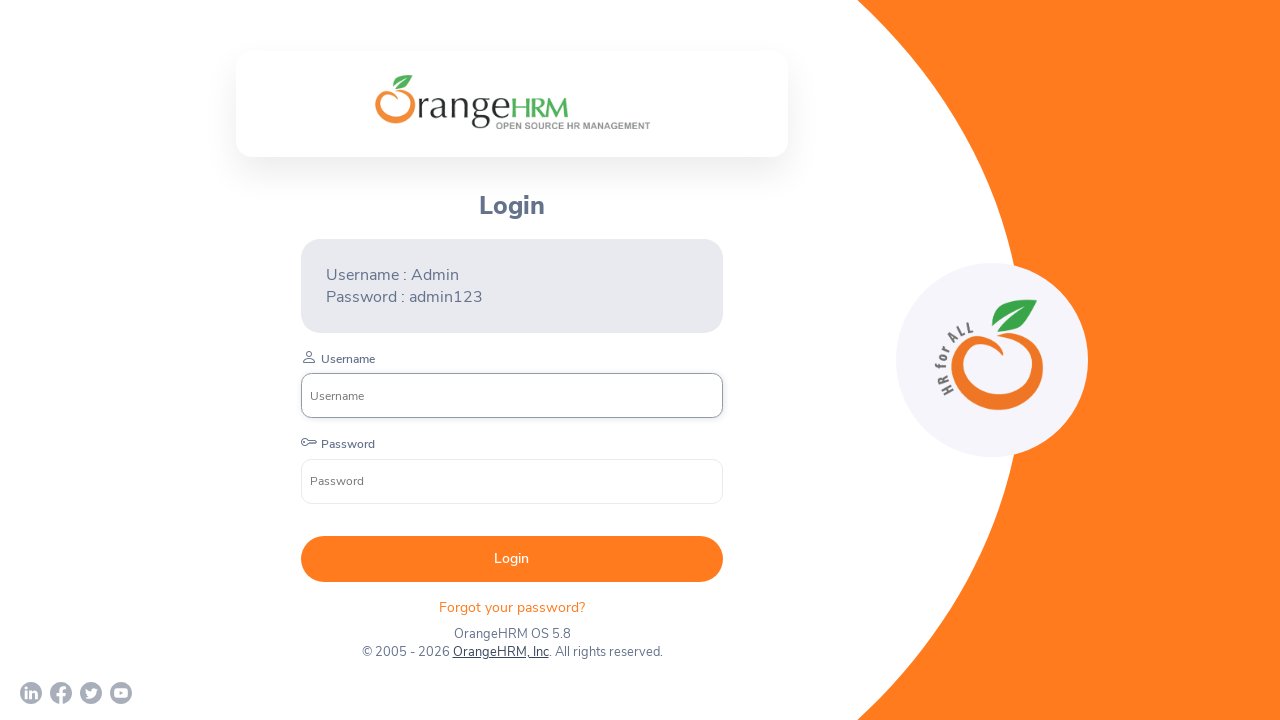

Retrieved page title
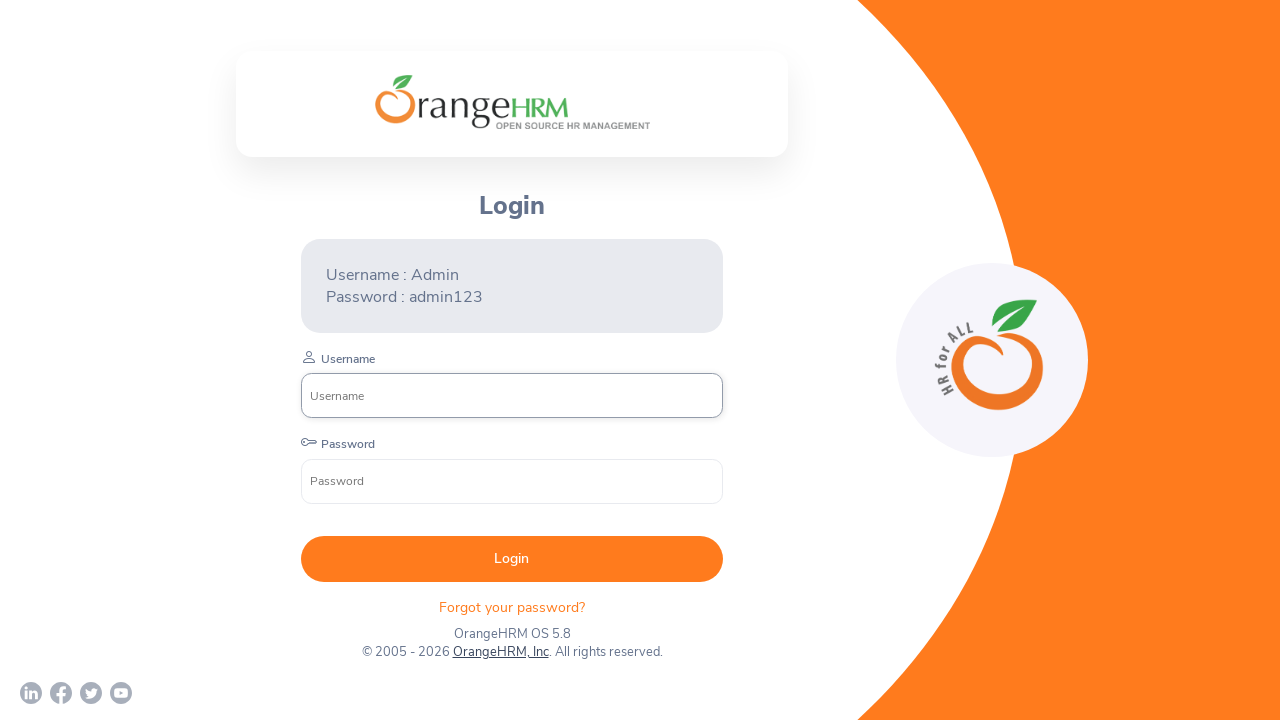

Verified page title matches 'OrangeHRM'
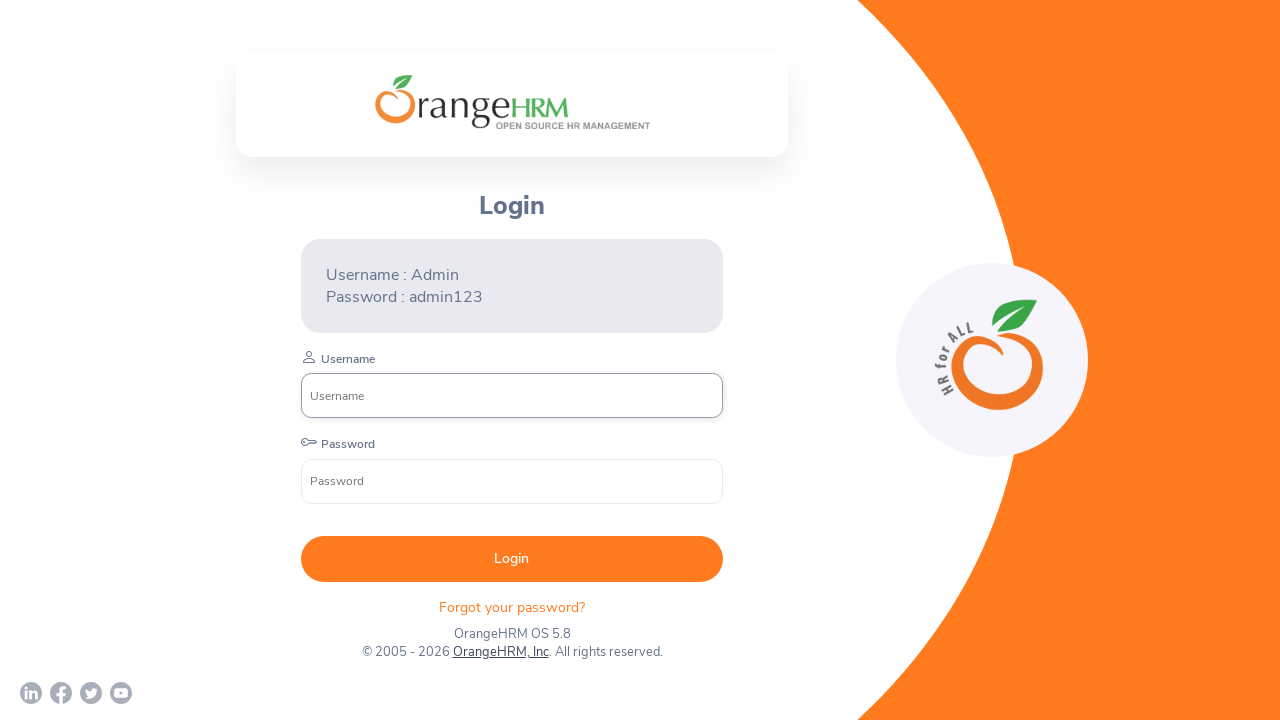

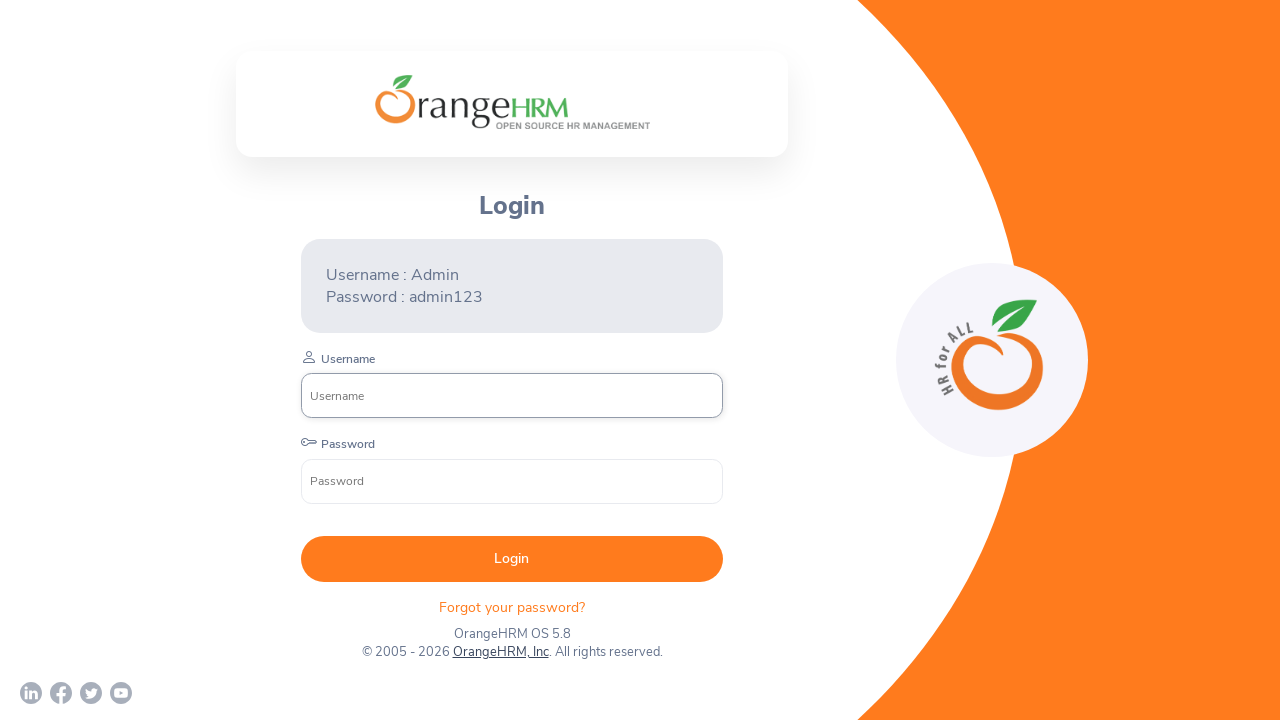